Tests a web form by entering text into a text field and clicking the submit button on Selenium's demo web form page.

Starting URL: https://www.selenium.dev/selenium/web/web-form.html

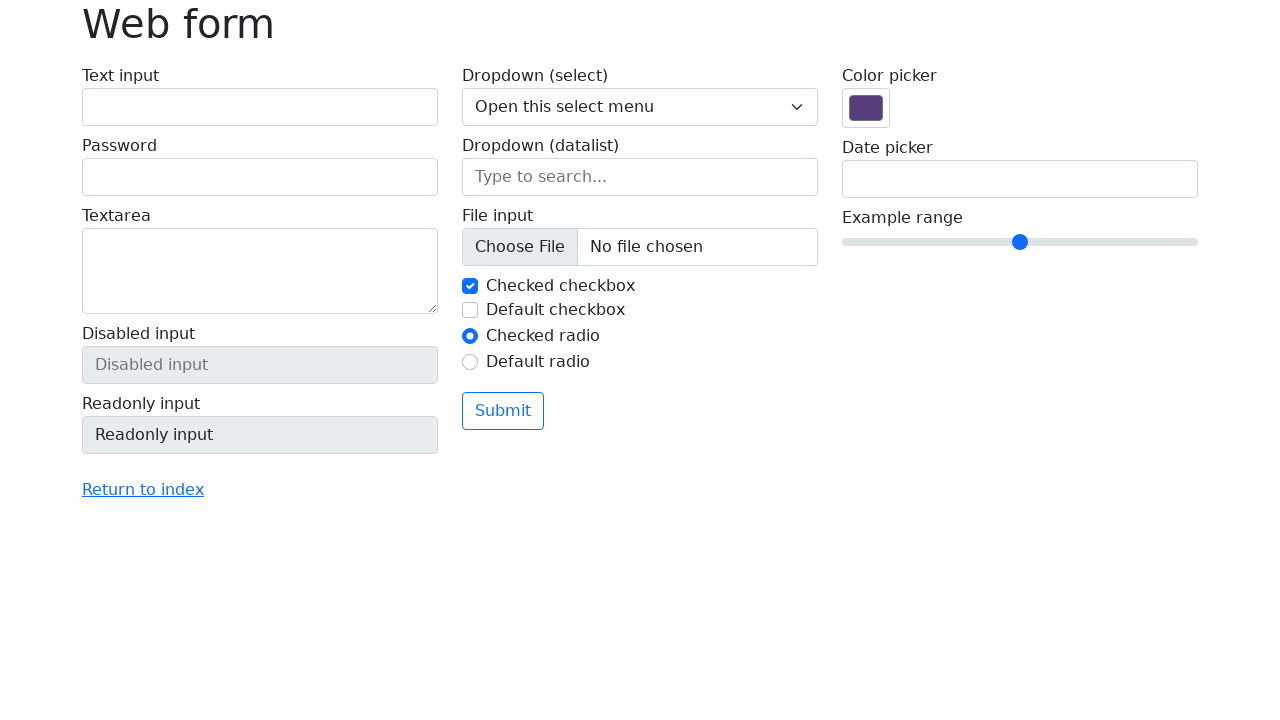

Filled text field with 'Selenium' on input[name='my-text']
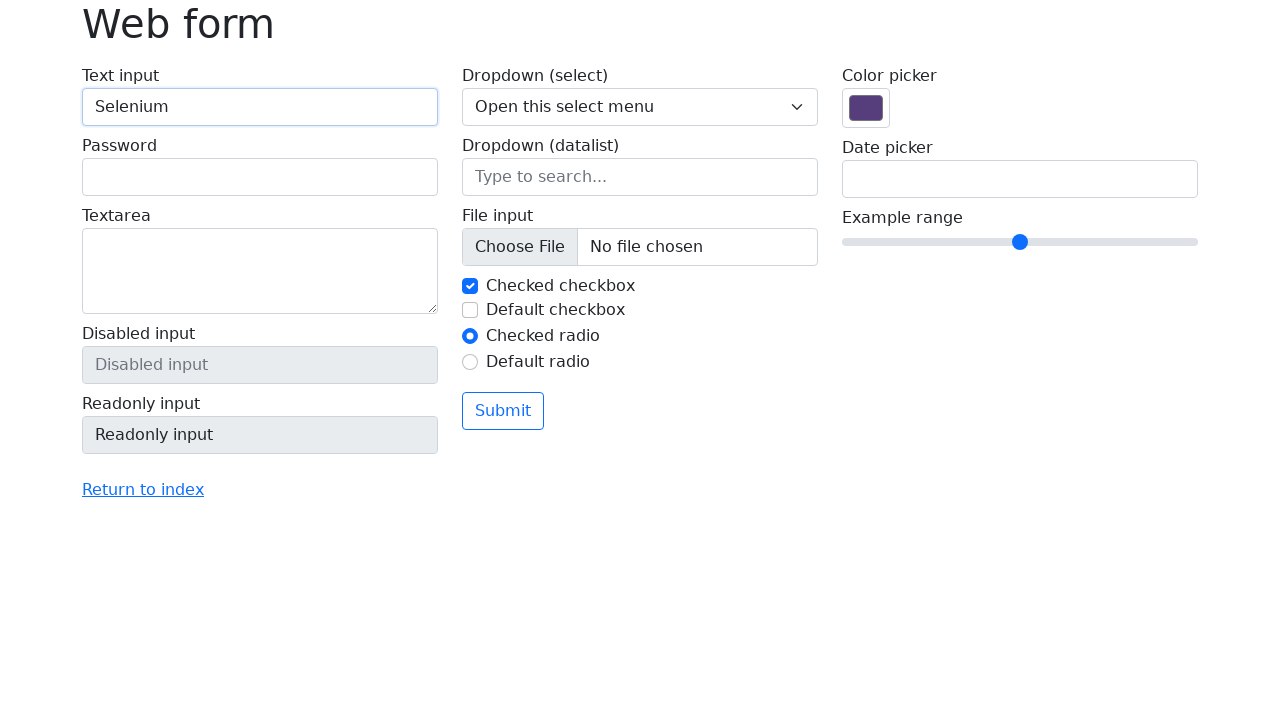

Clicked submit button at (503, 411) on button
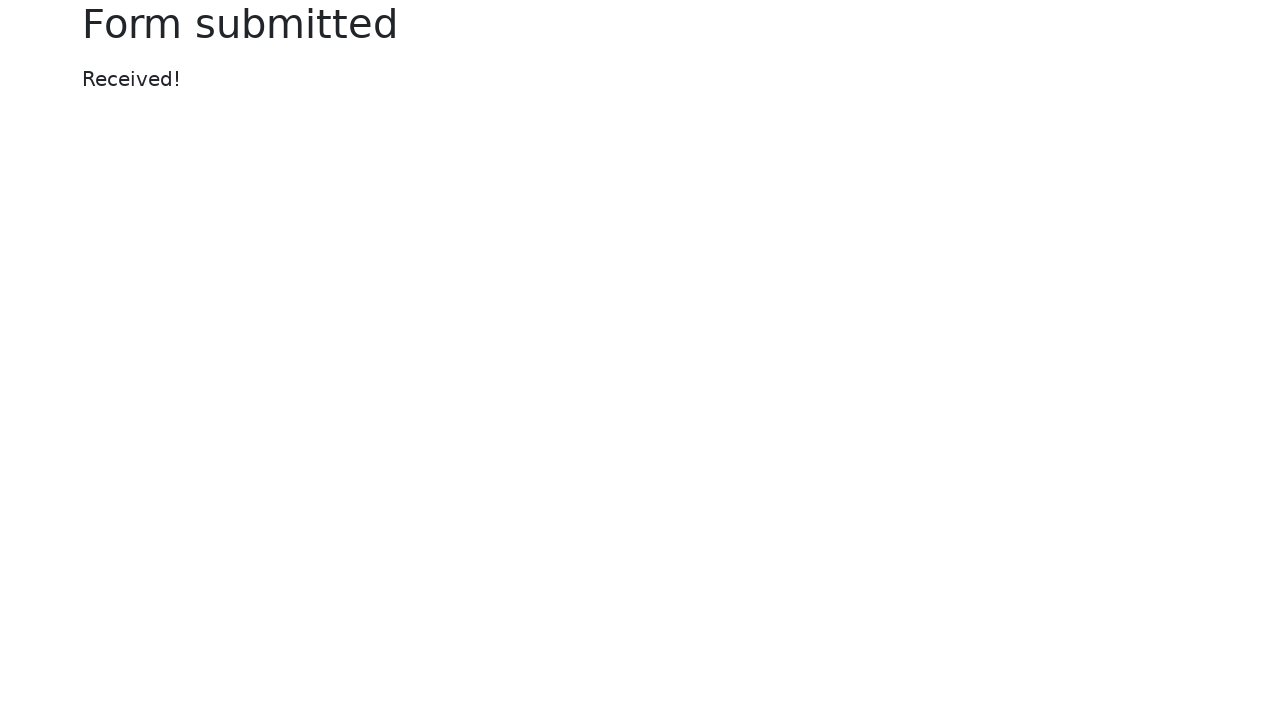

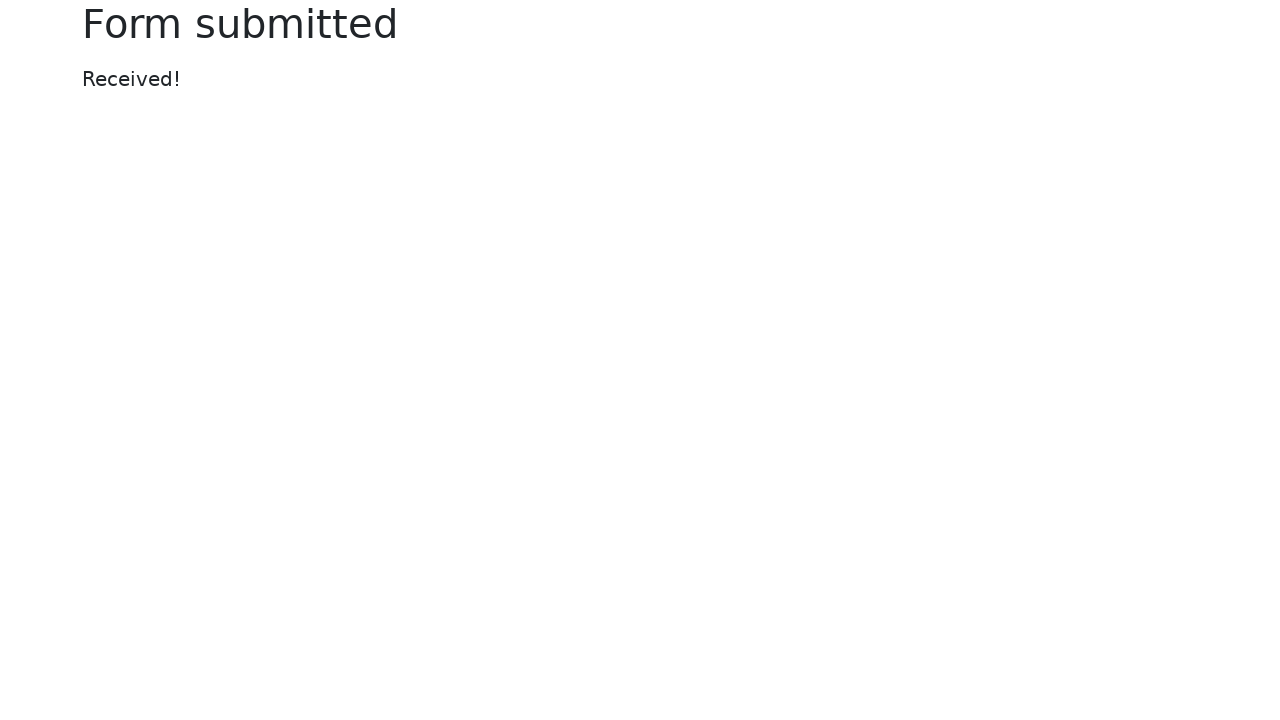